Solves a math problem by extracting two numbers from the page, calculating their sum, and selecting the result from a dropdown menu

Starting URL: https://suninjuly.github.io/selects1.html

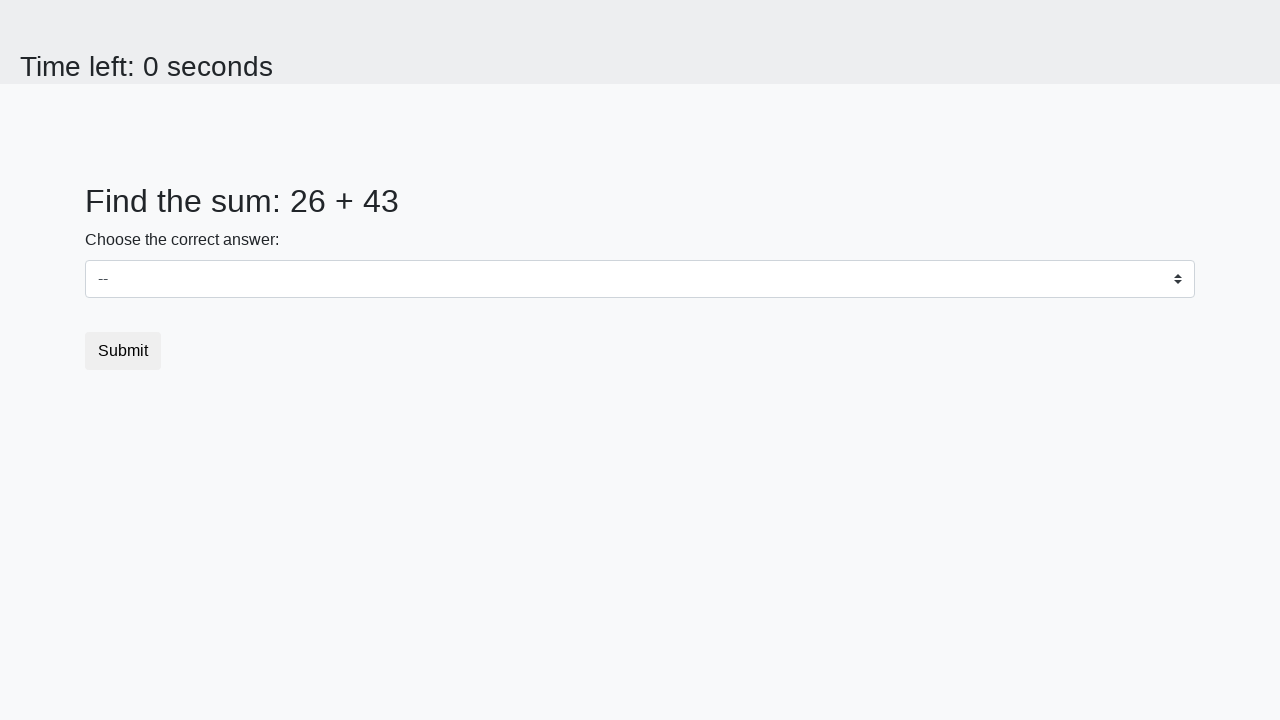

Extracted first number from #num1 element
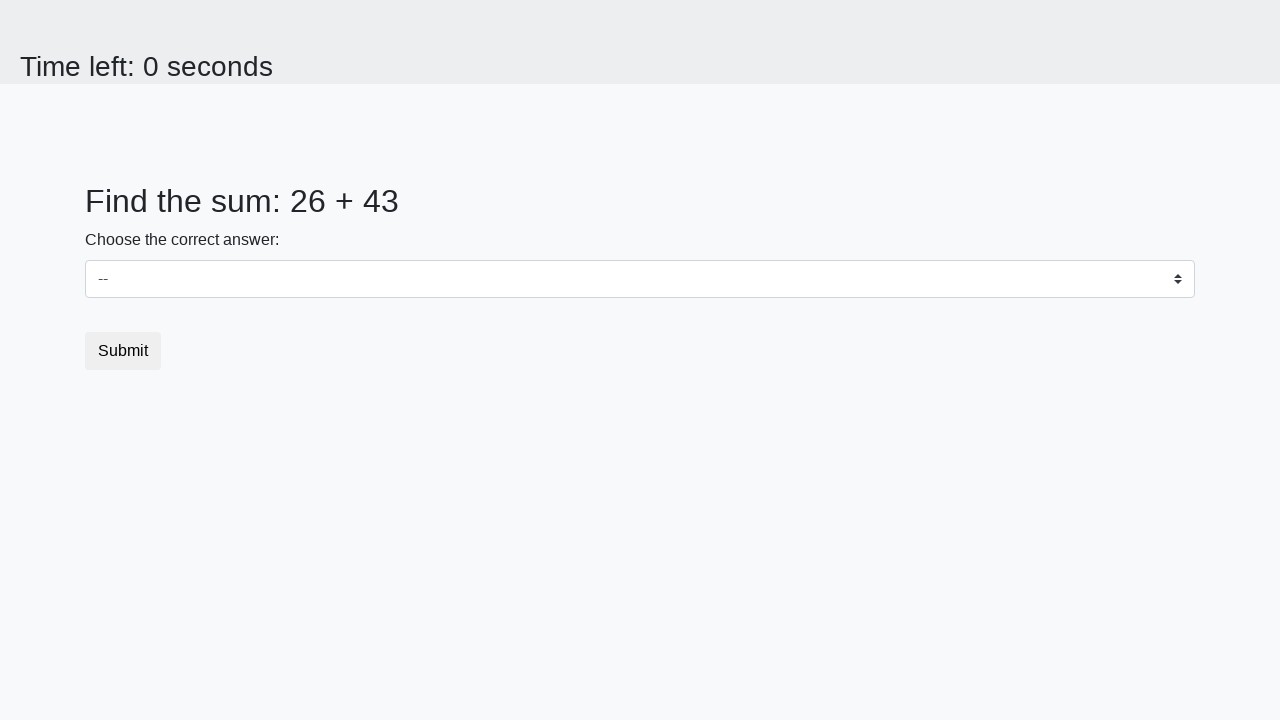

Extracted second number from #num2 element
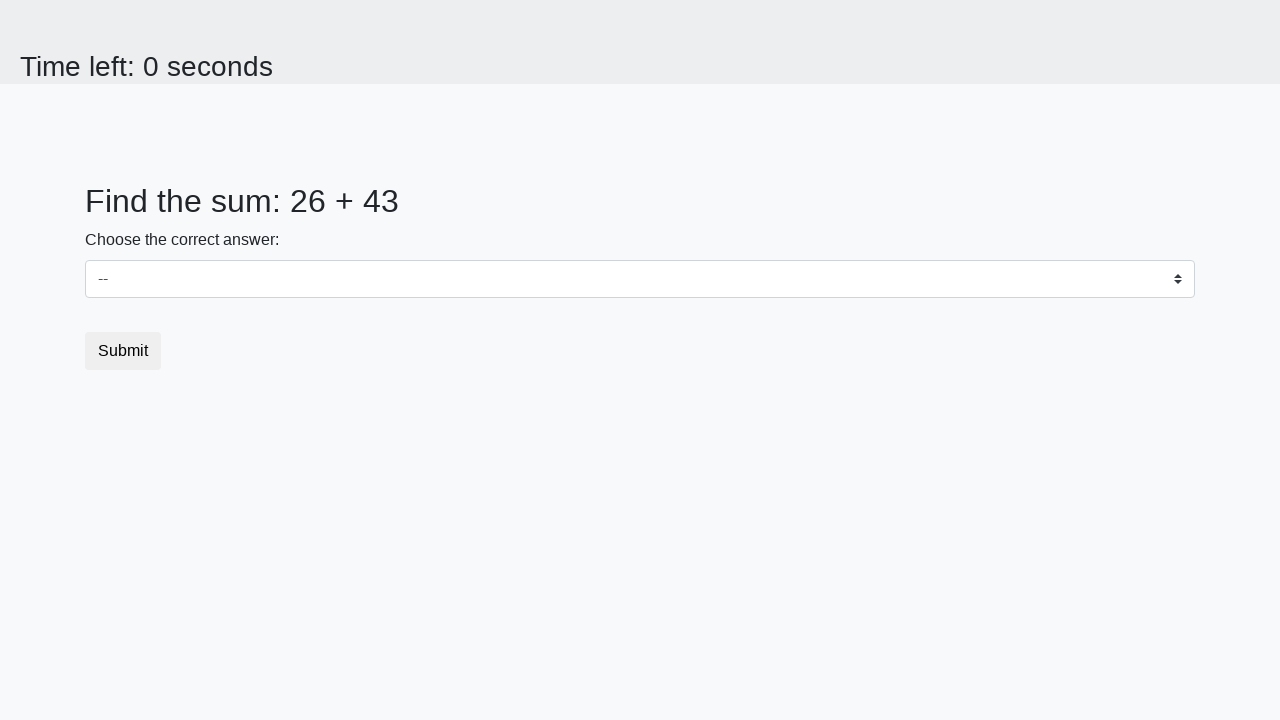

Calculated sum of 26 + 43 = 69
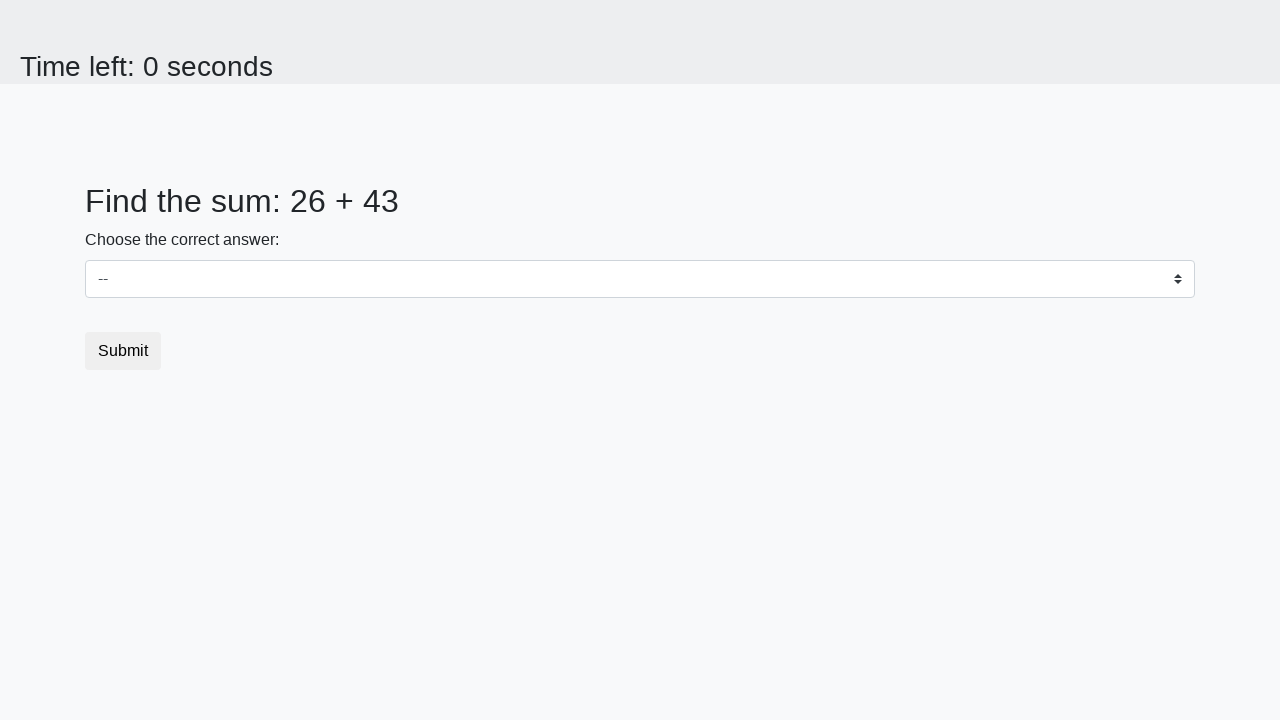

Selected calculated sum 69 from dropdown menu on select
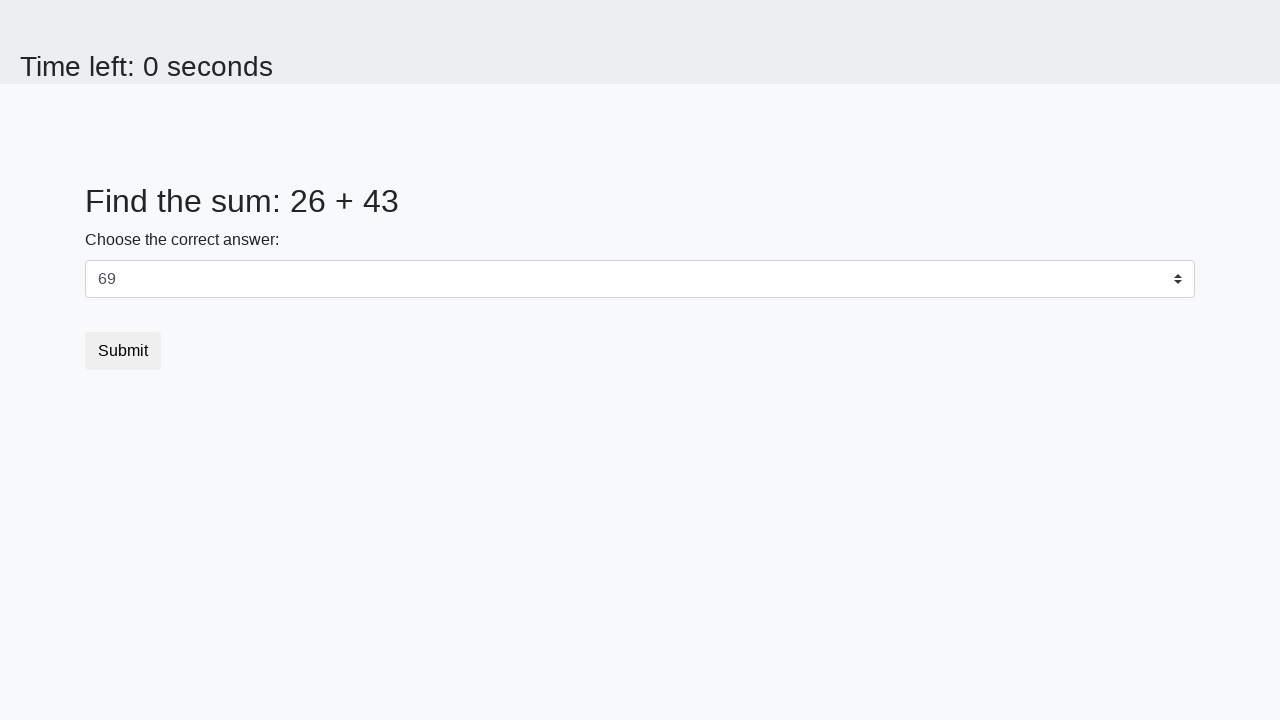

Clicked submit button at (123, 351) on button.btn
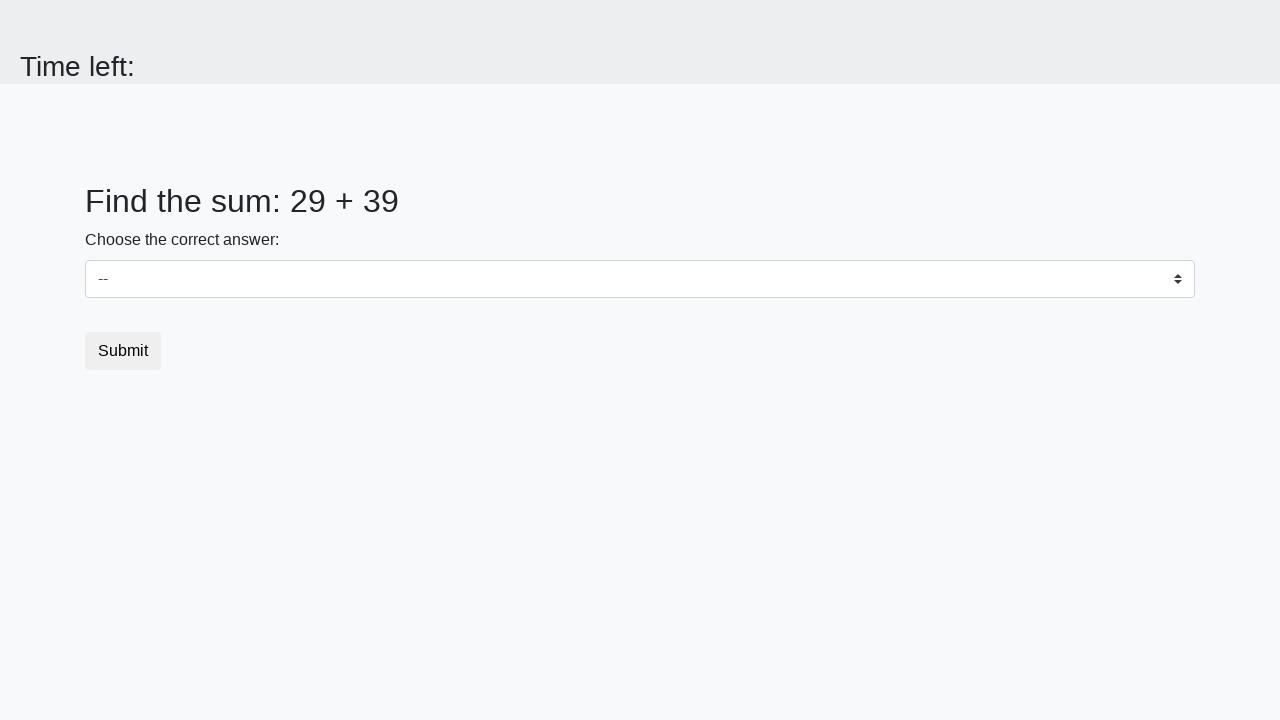

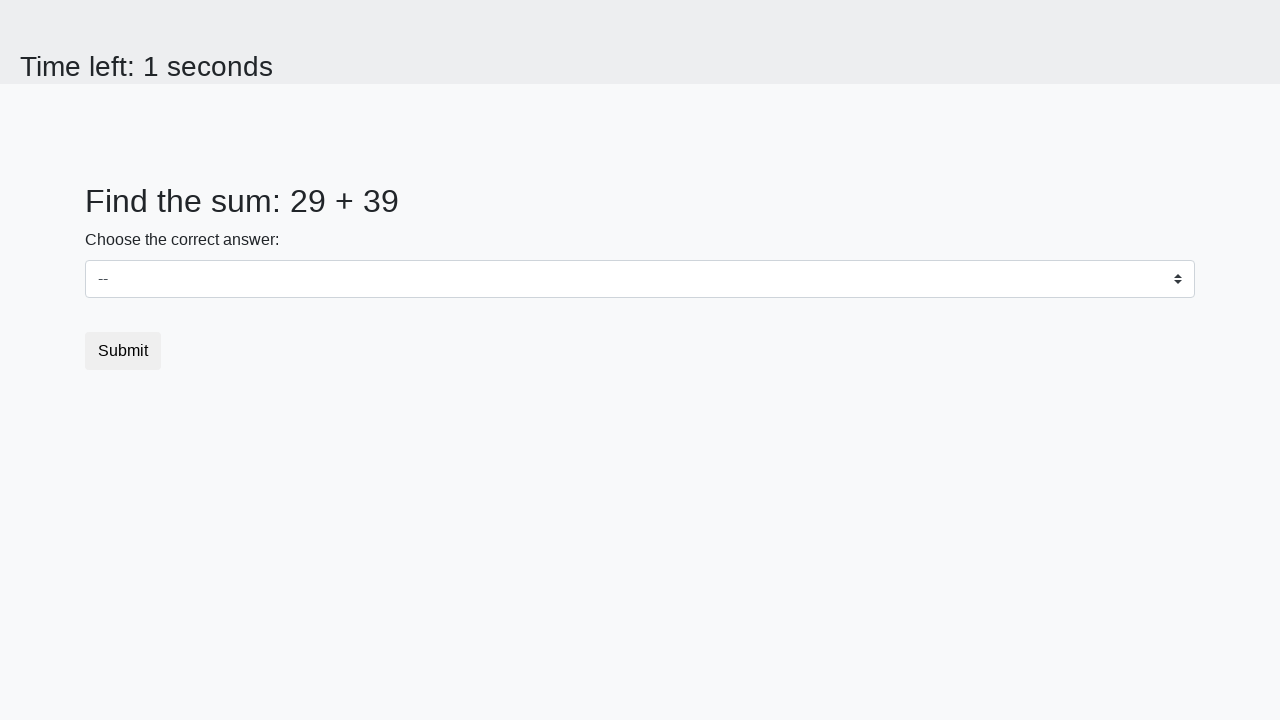